Opens a page with two numbers, calculates their sum, selects the sum from a dropdown list, and submits the form

Starting URL: http://suninjuly.github.io/selects1.html

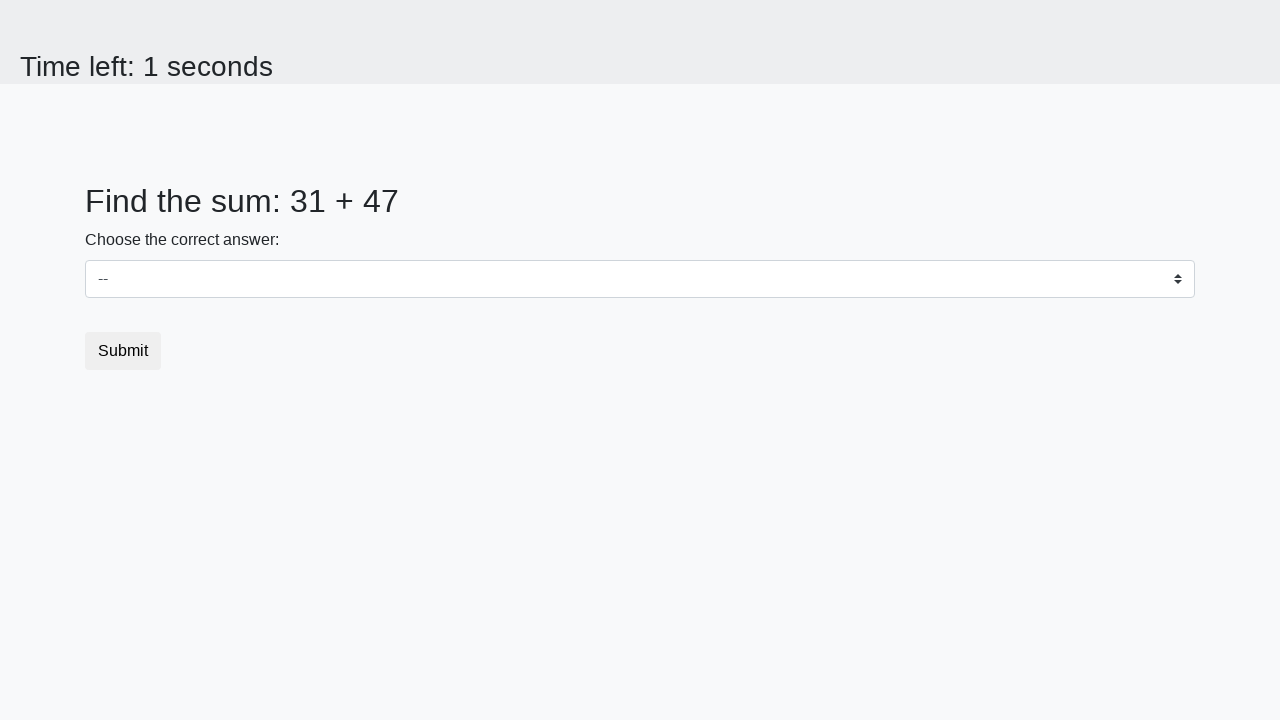

Retrieved value from num1 element
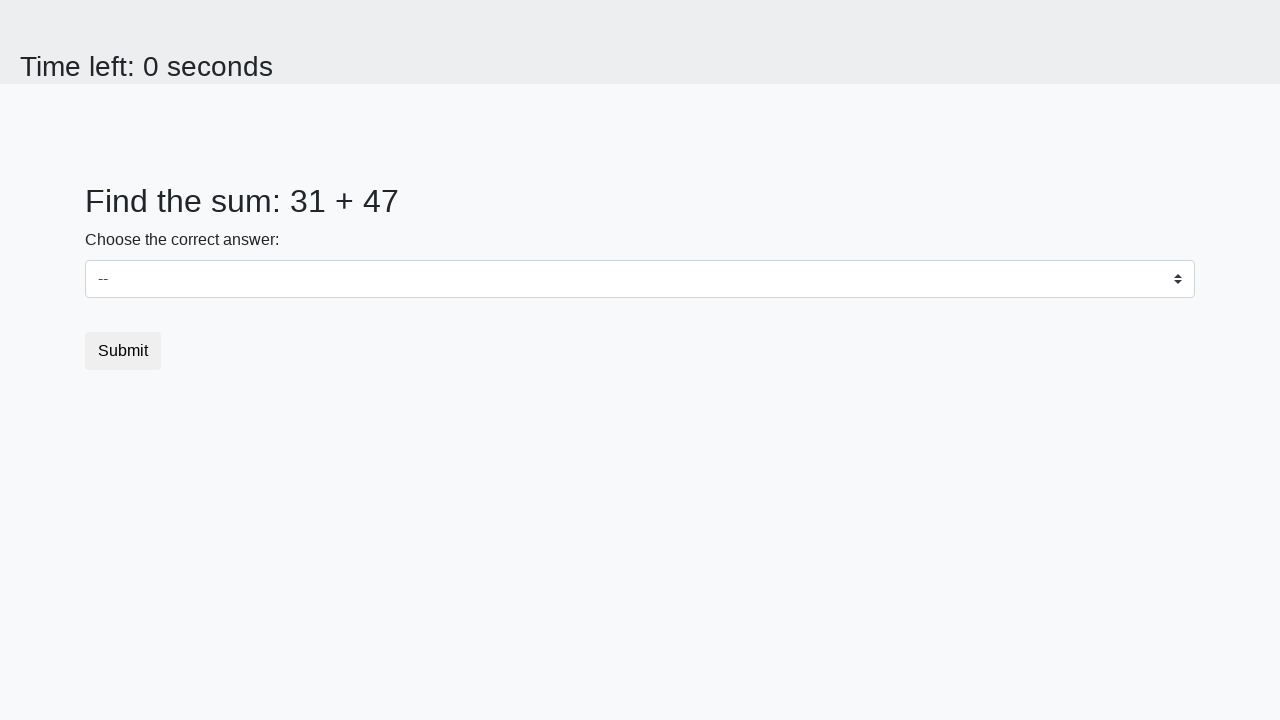

Retrieved value from num2 element
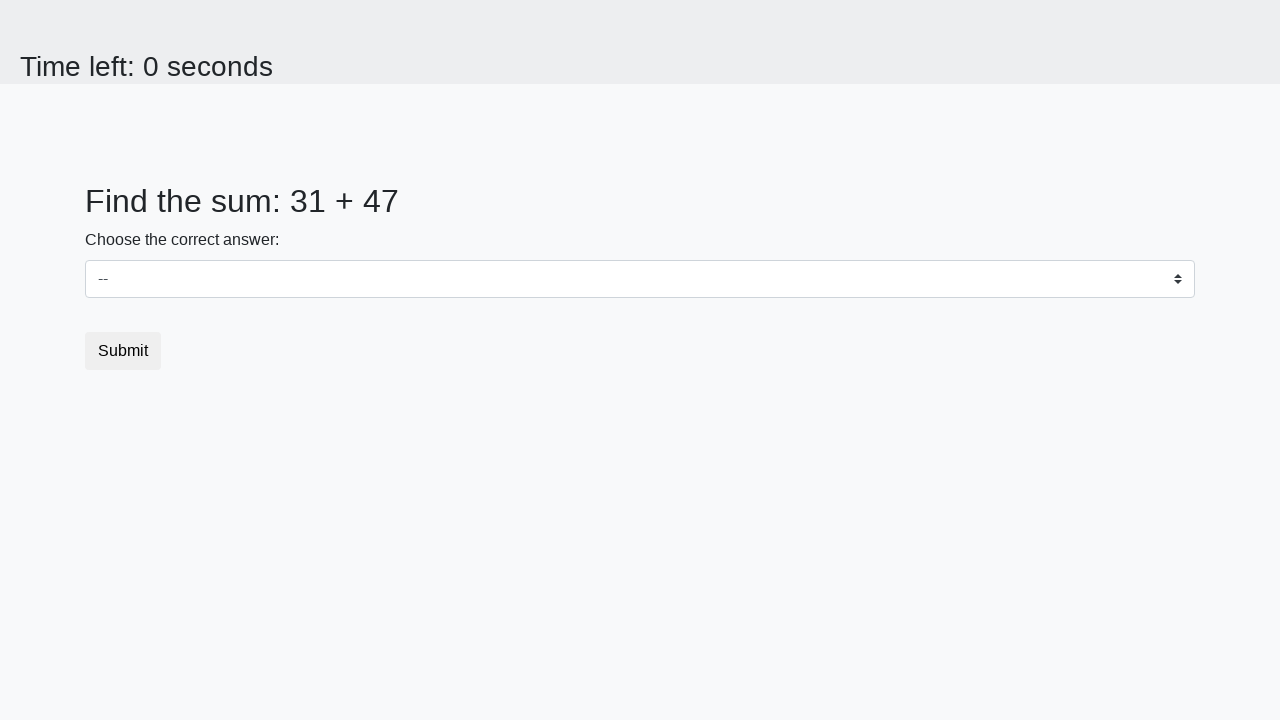

Calculated sum: 78
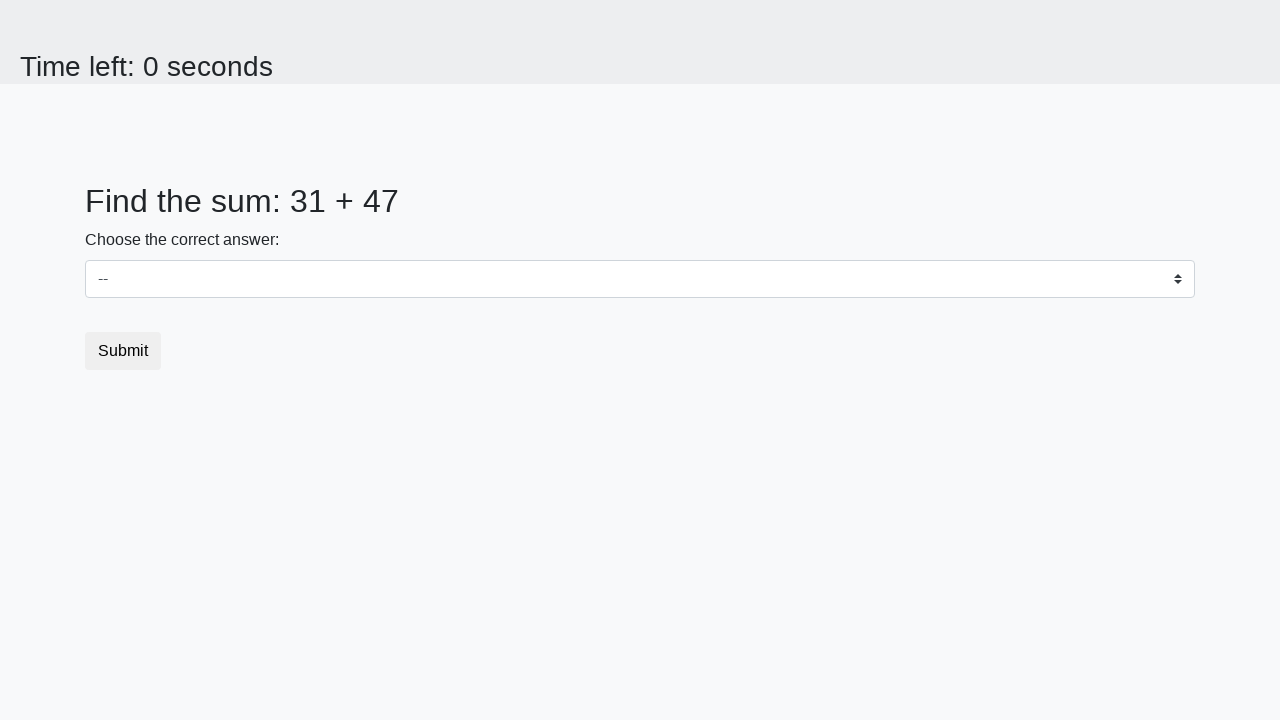

Selected sum value '78' from dropdown on select
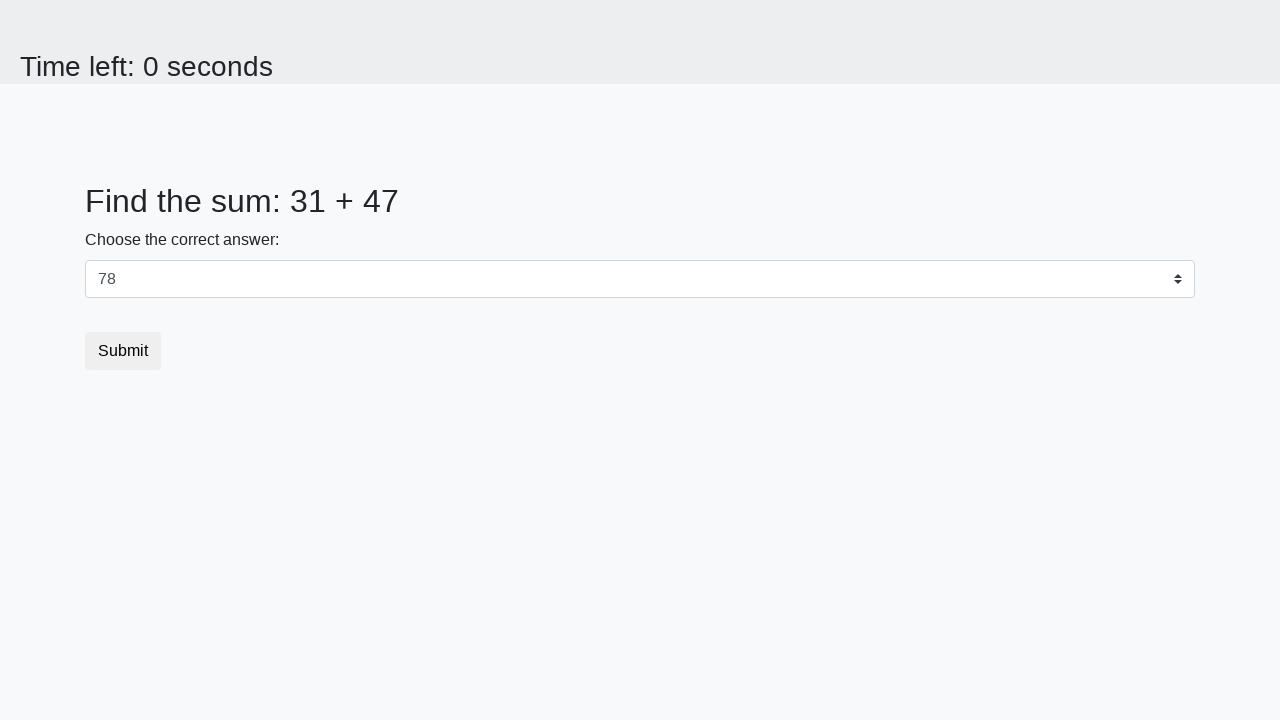

Clicked submit button to submit the form at (123, 351) on .btn-default
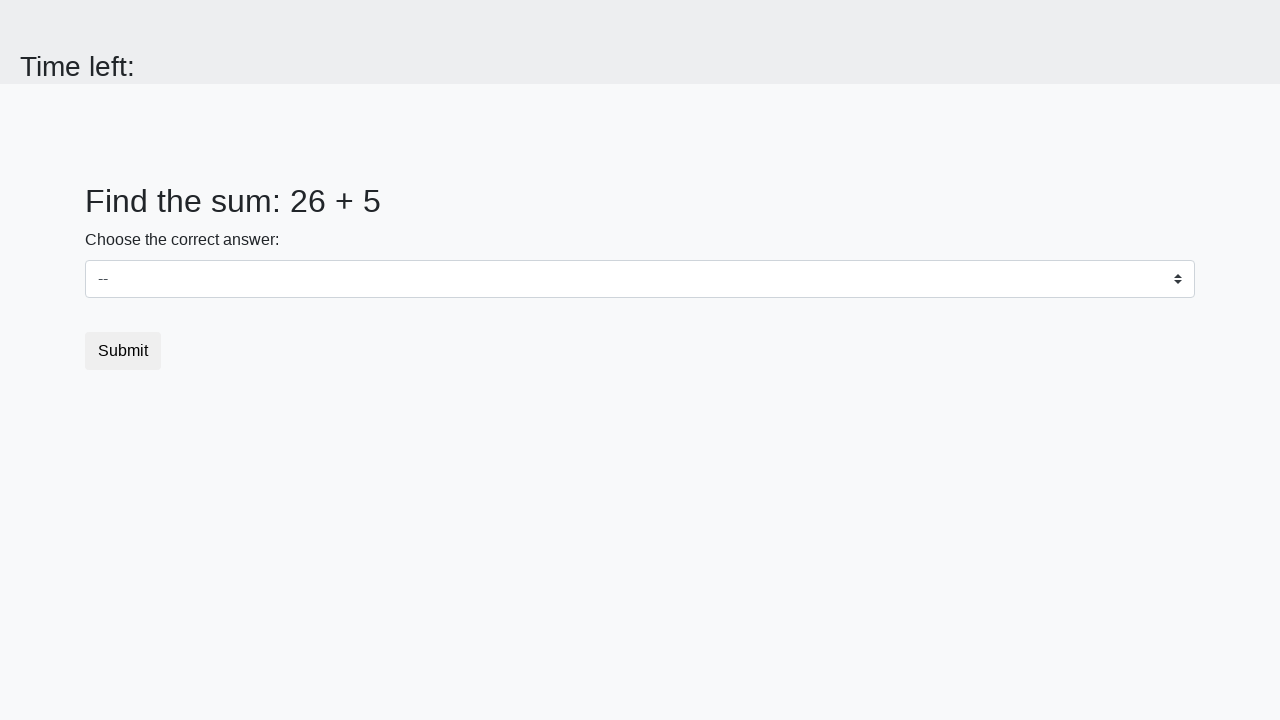

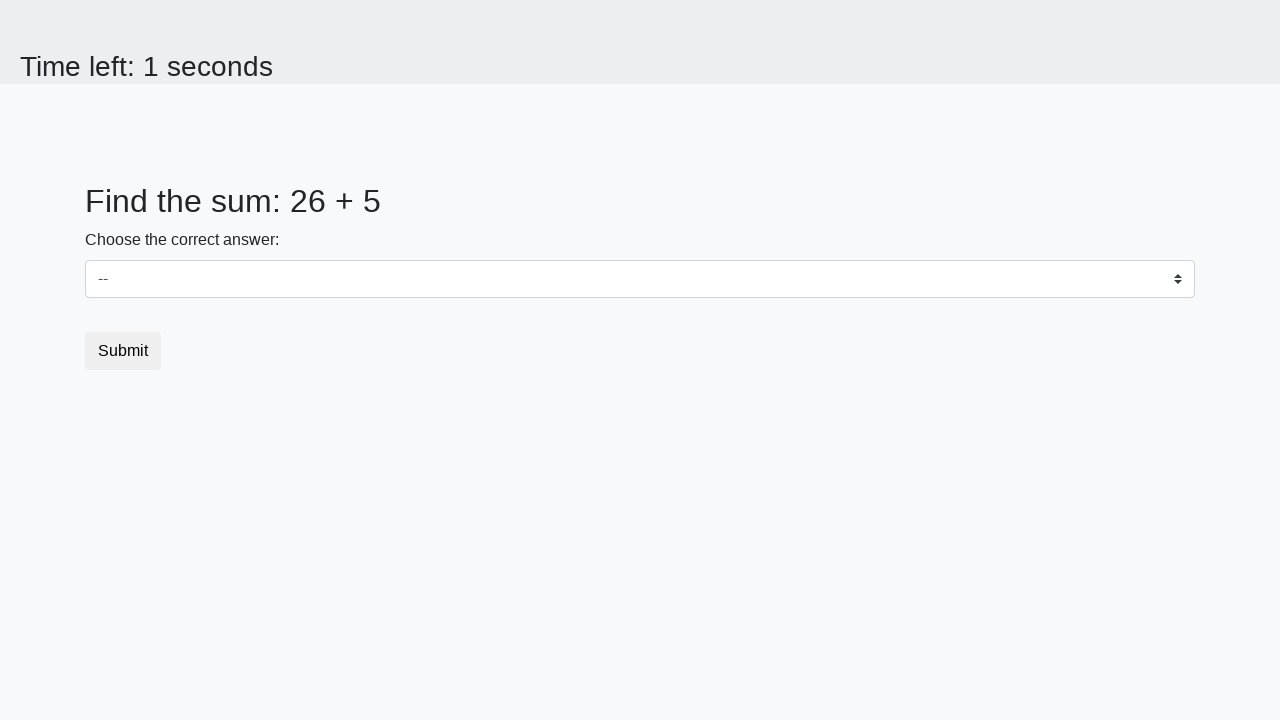